Navigates to YouTube homepage and verifies the page loads successfully

Starting URL: https://www.youtube.com

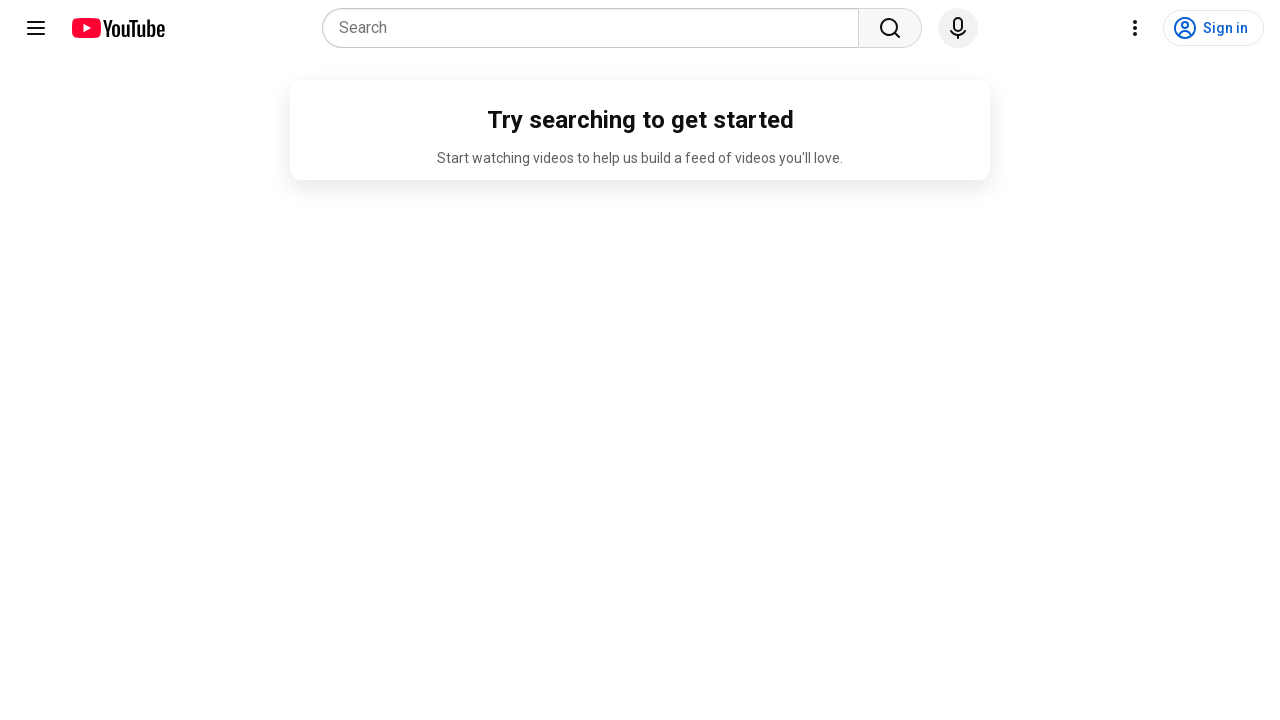

Set viewport size to 1920x1080
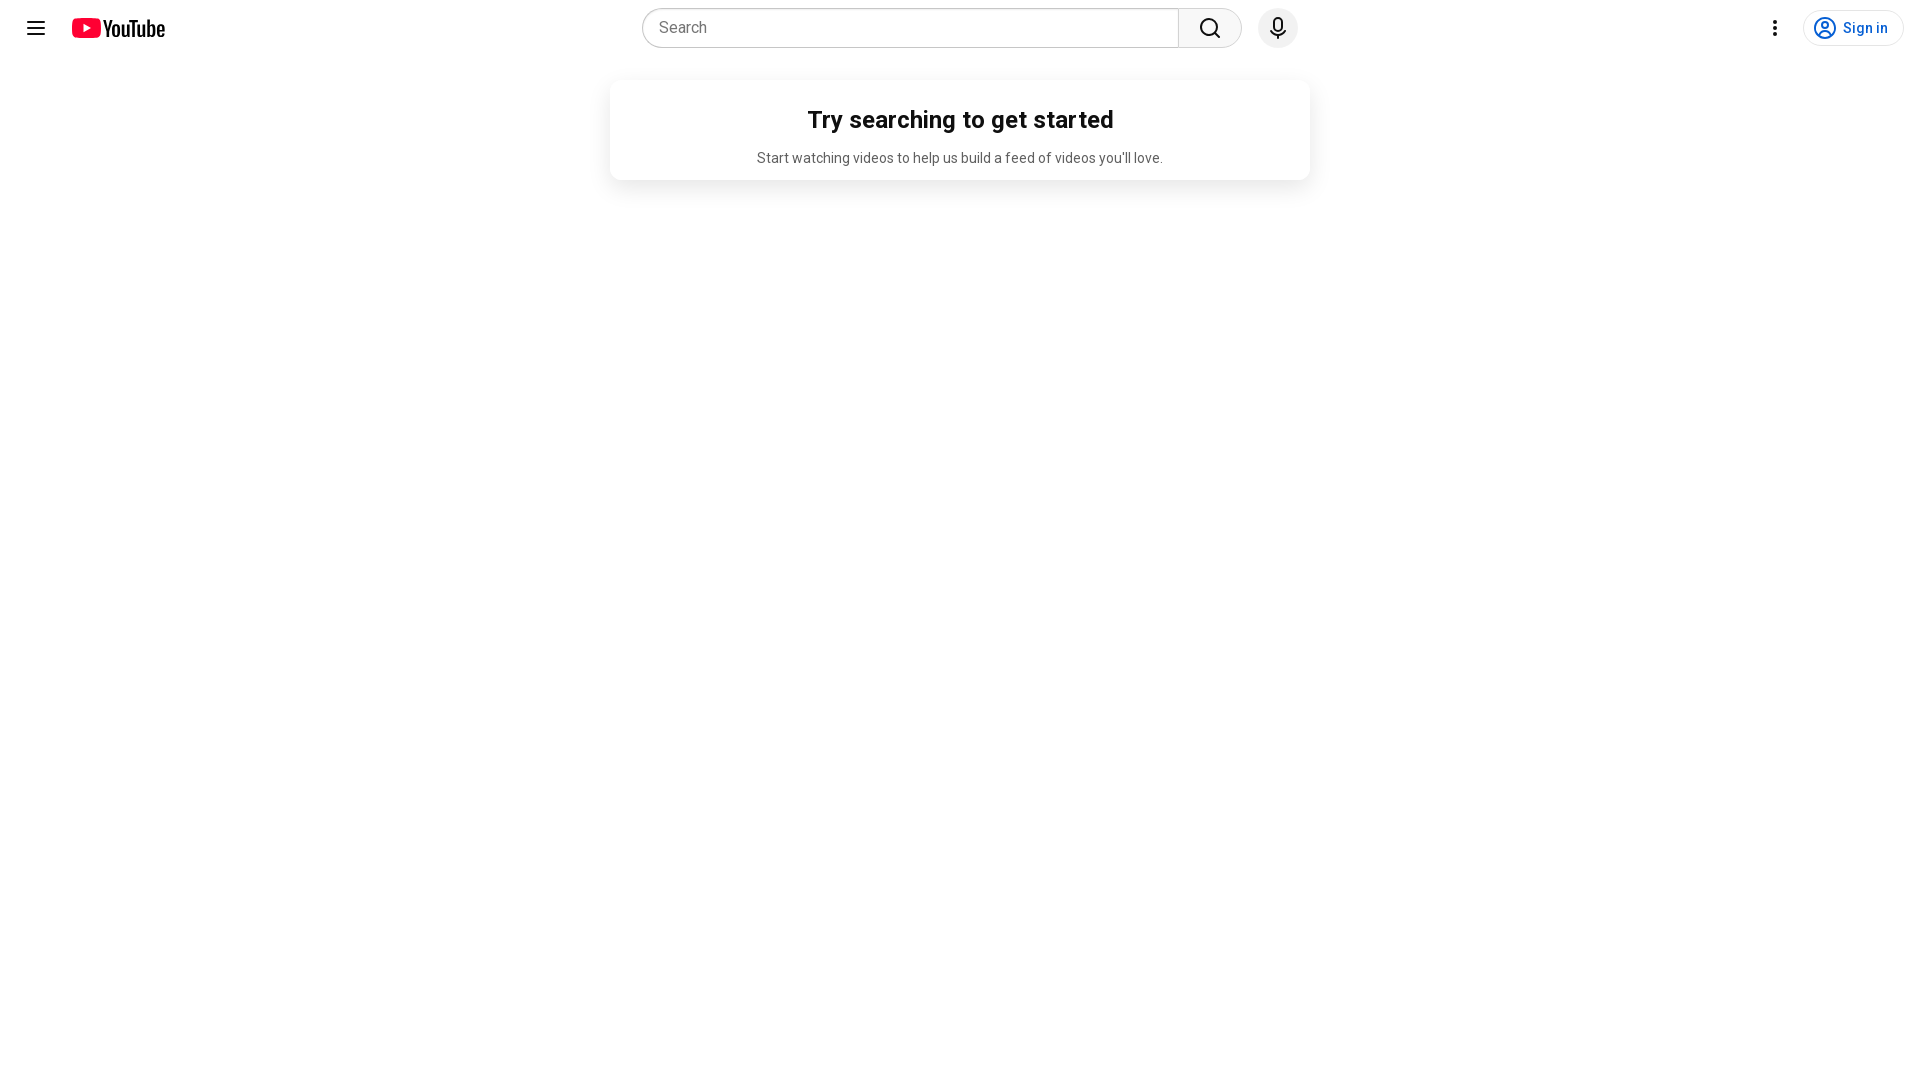

YouTube homepage loaded successfully (domcontentloaded state reached)
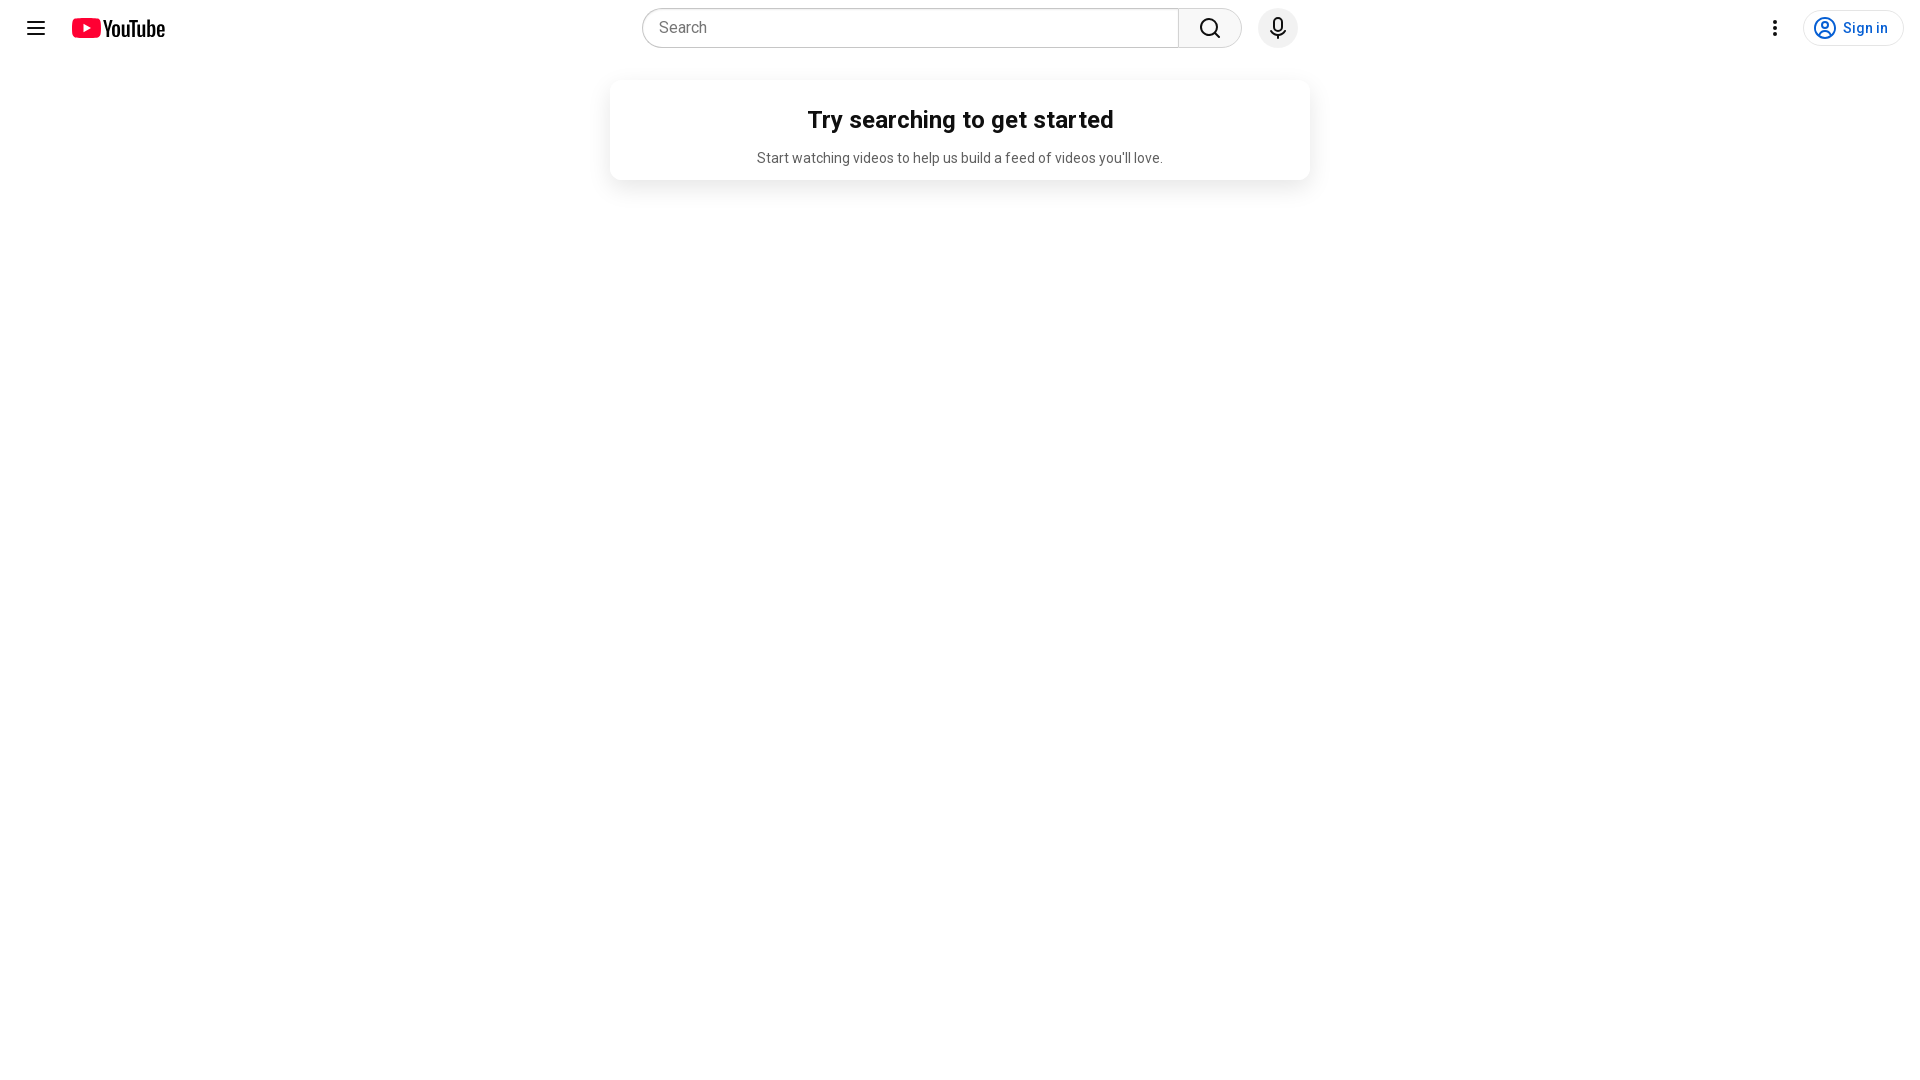

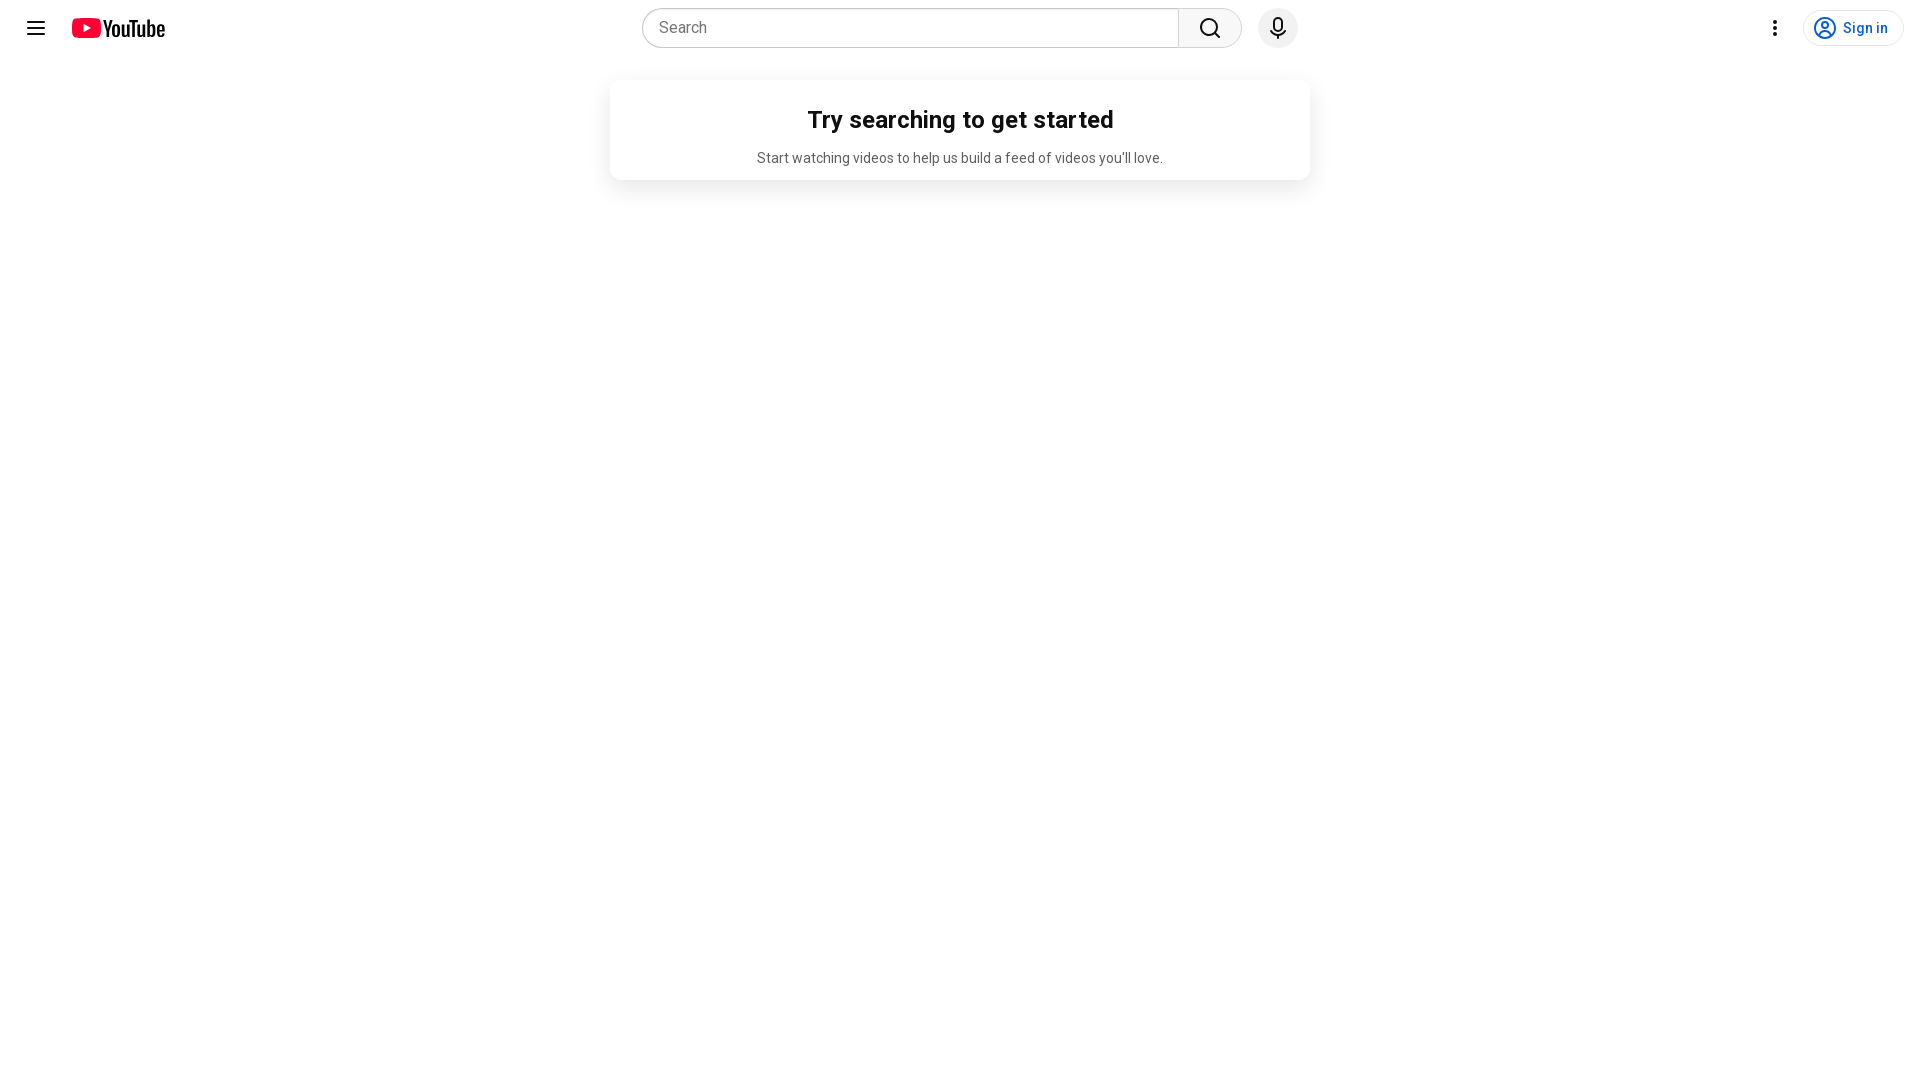